Tests JavaScript alert handling on a practice automation page by triggering simple alerts and confirm dialogs, then accepting or dismissing them.

Starting URL: https://rahulshettyacademy.com/AutomationPractice/

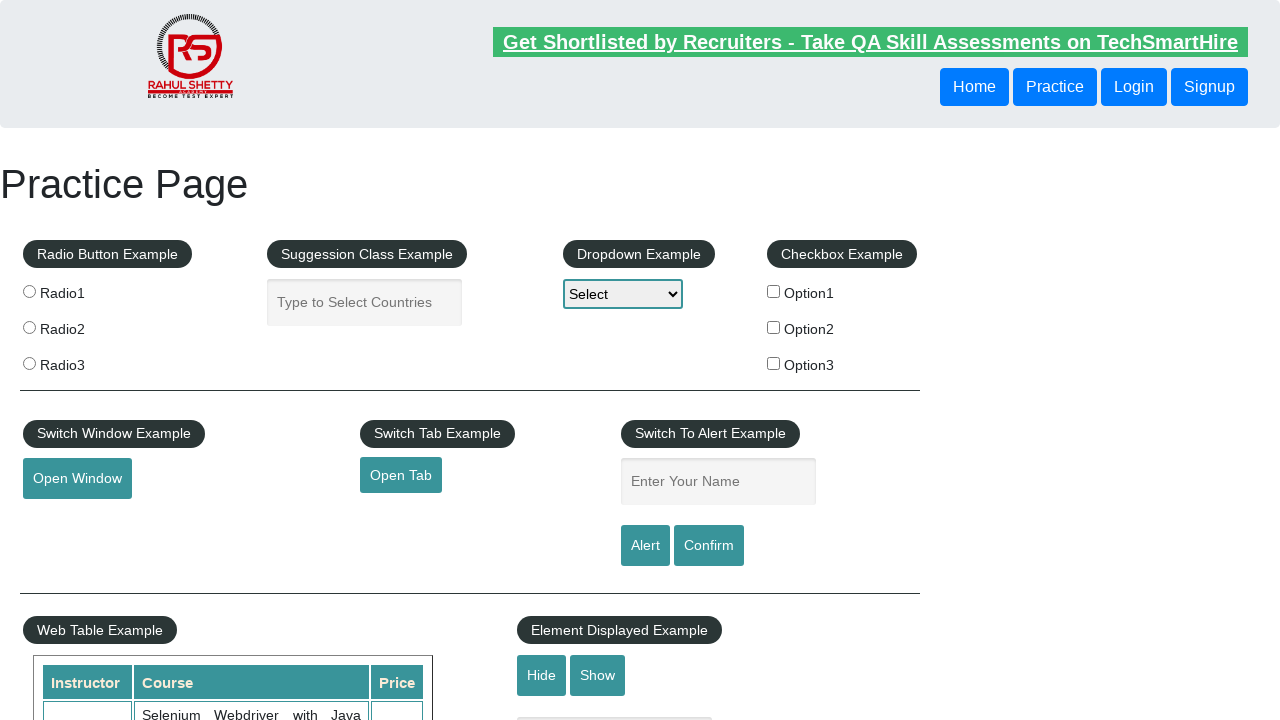

Filled name field with 'TestUser123' on #name
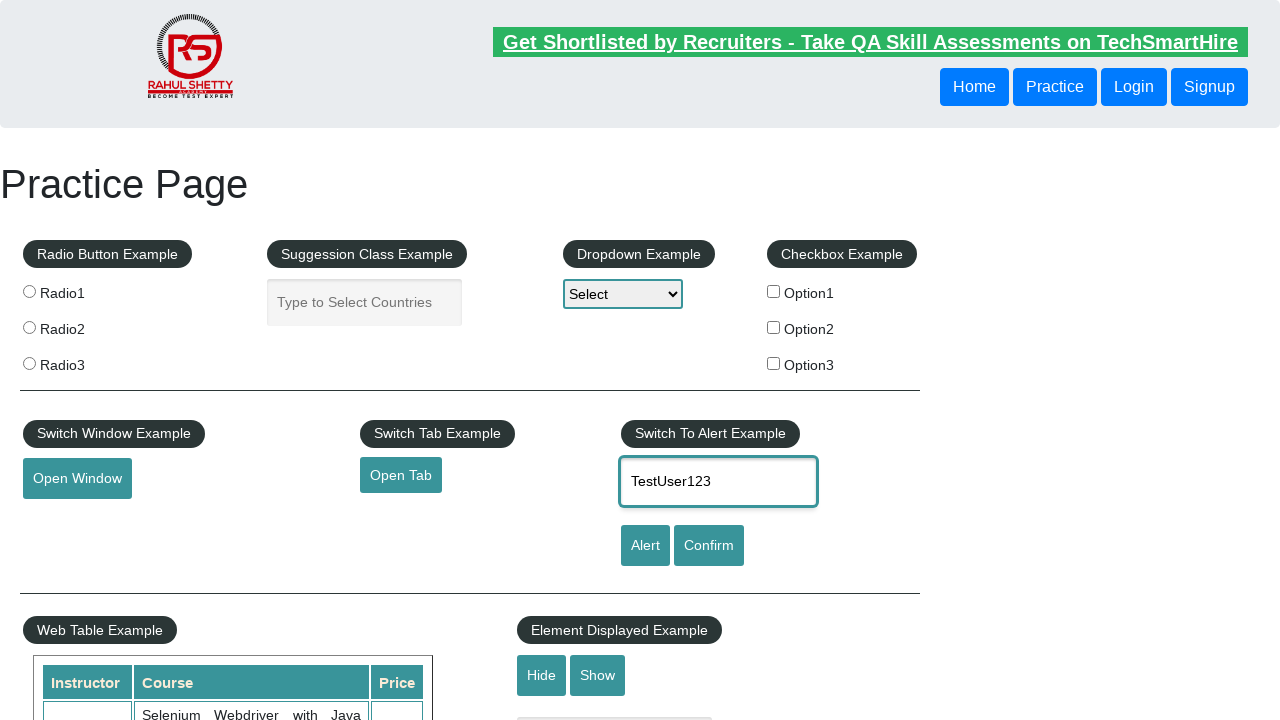

Clicked alert button to trigger simple alert at (645, 546) on #alertbtn
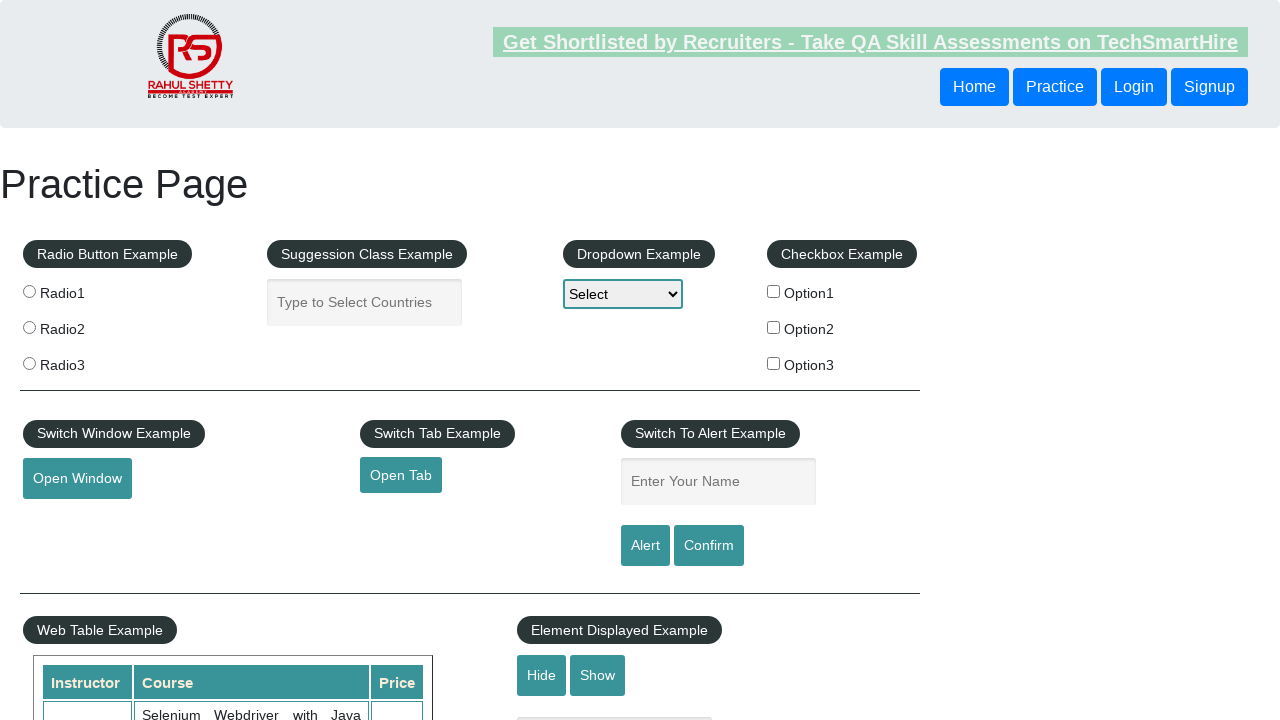

Set up dialog handler to accept alerts
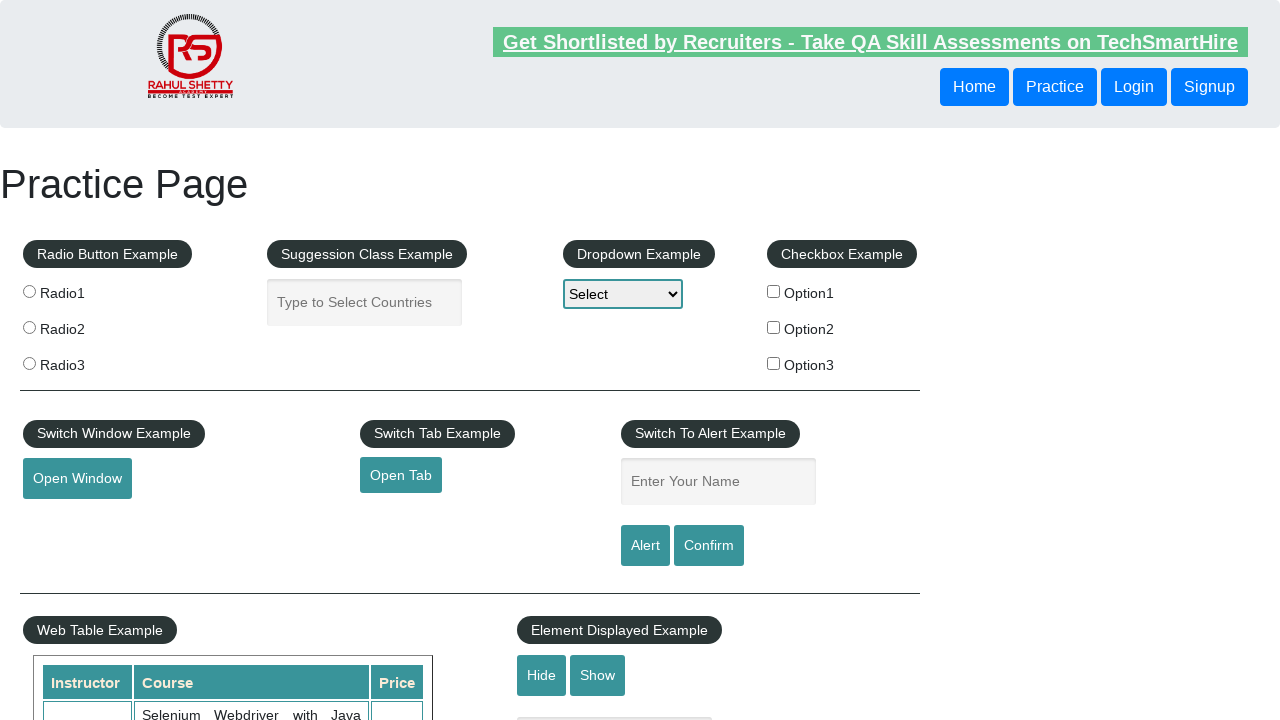

Waited 500ms for alert processing
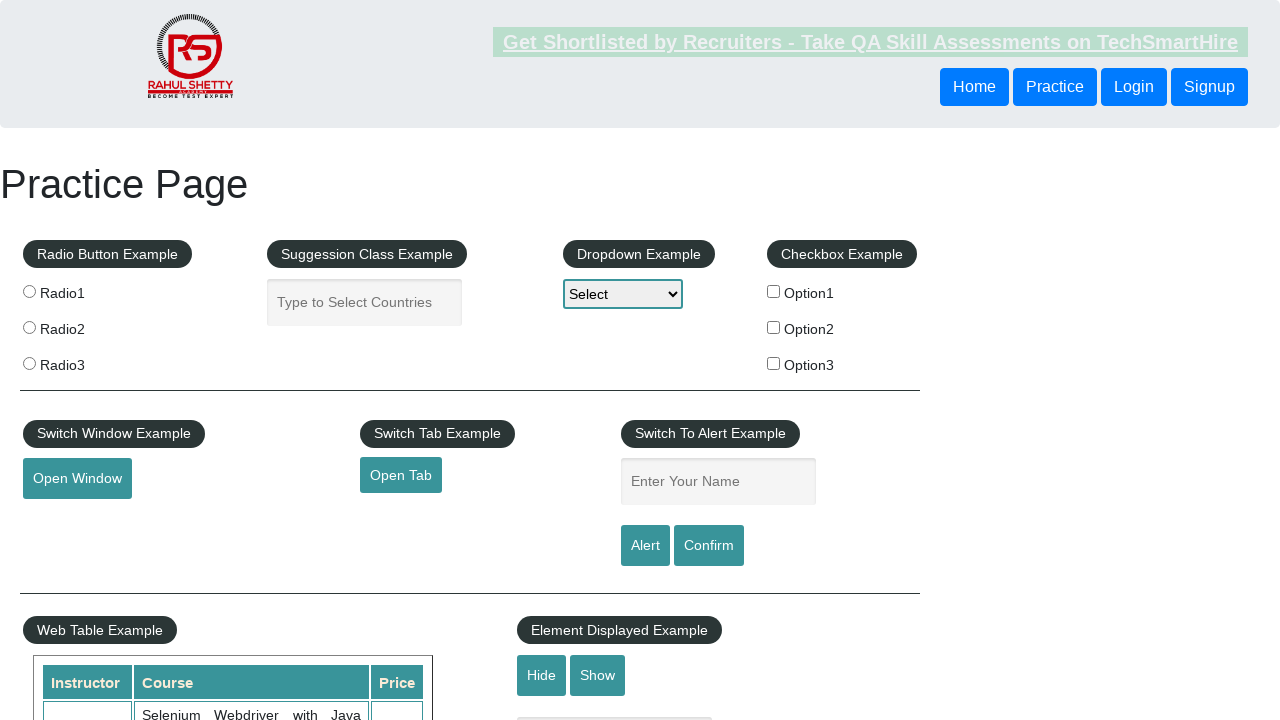

Cleared name field on #name
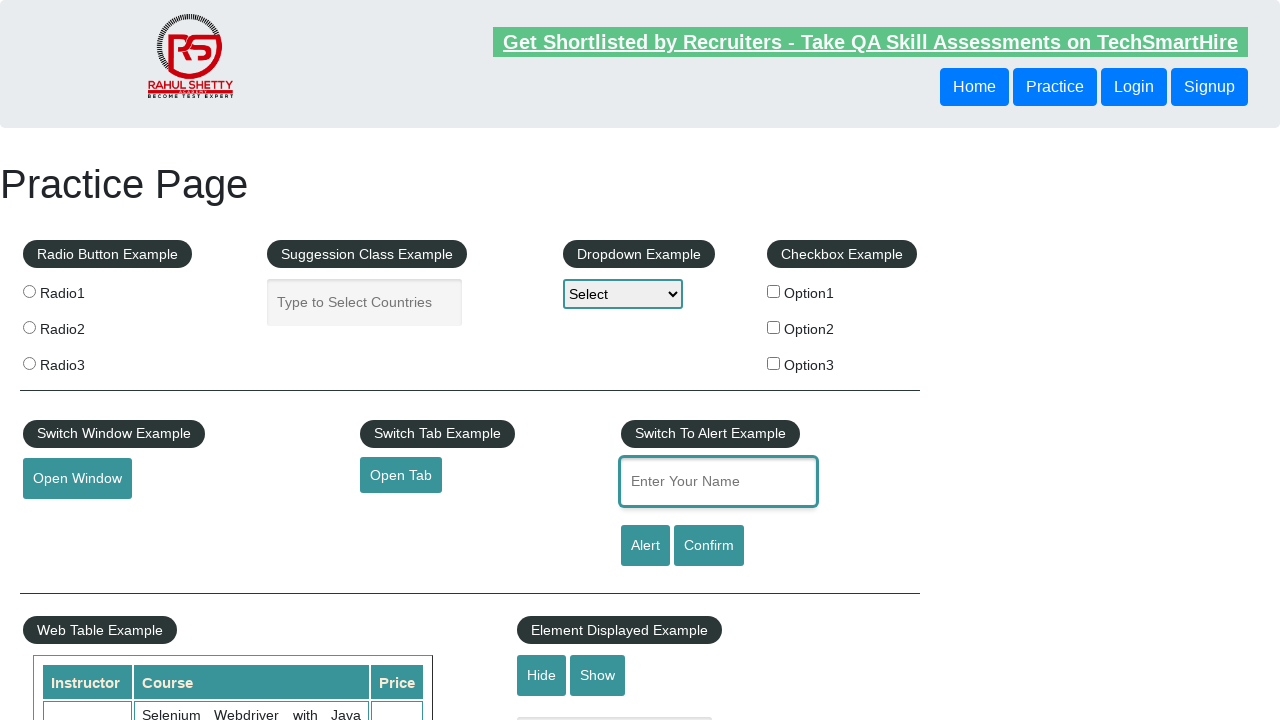

Filled name field with 'TestUser123' for confirm dialog test on #name
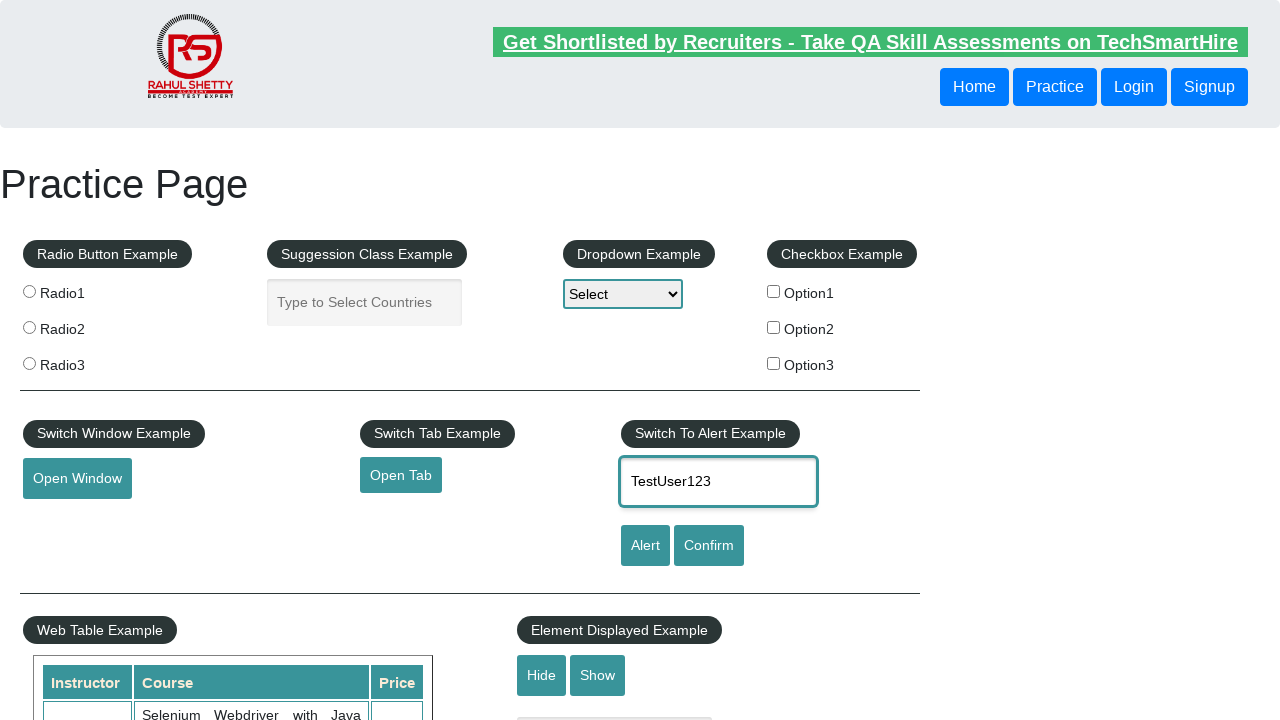

Set up dialog handler to accept confirm dialog
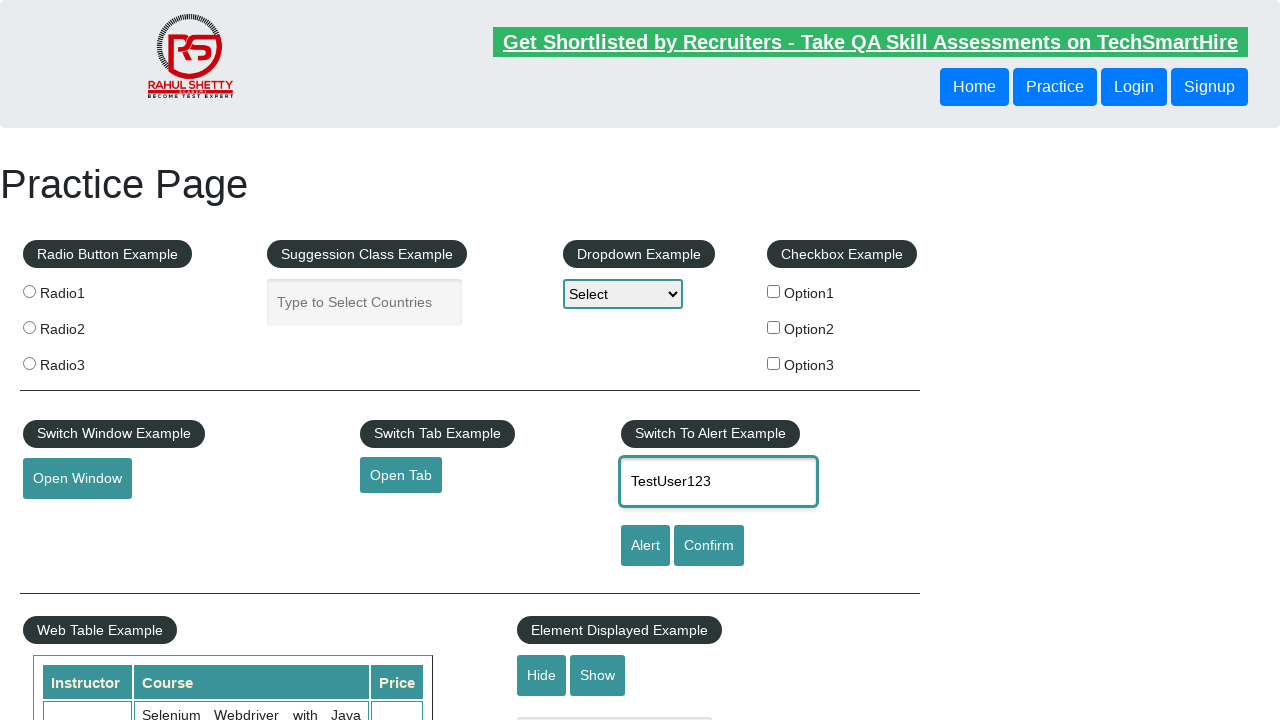

Clicked confirm button to trigger confirm dialog at (709, 546) on #confirmbtn
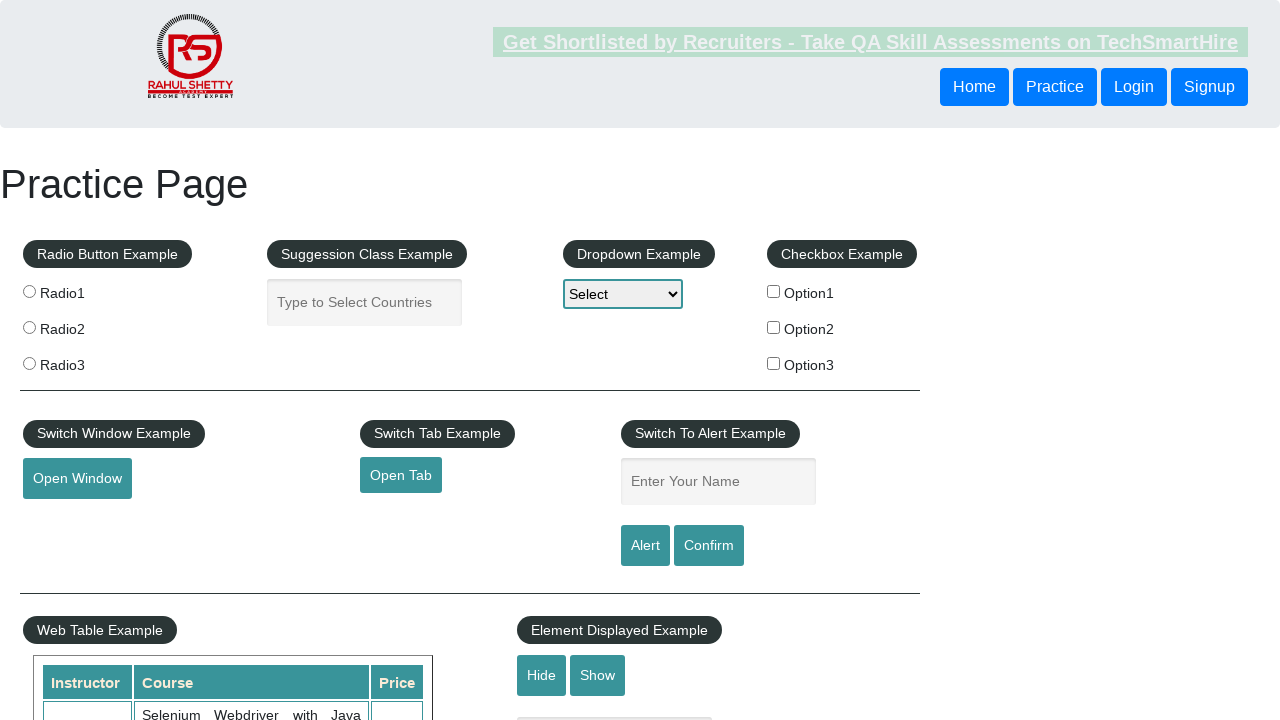

Waited 500ms for confirm dialog processing
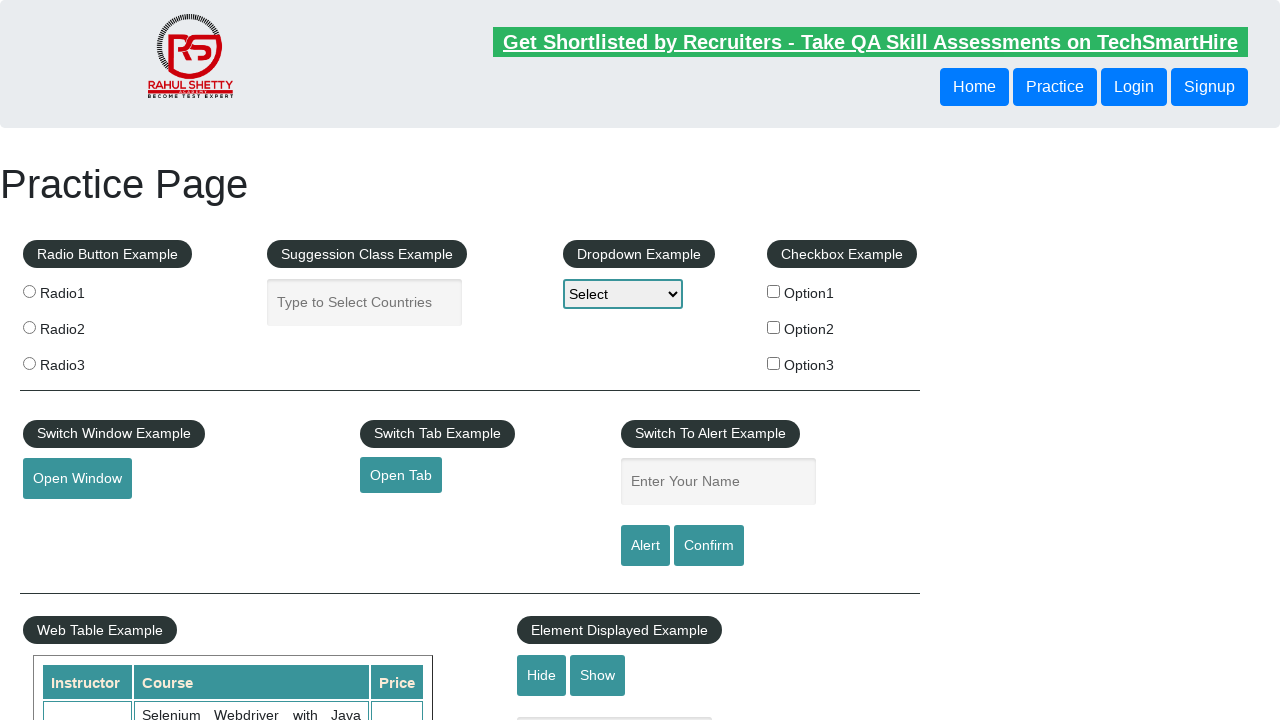

Cleared name field on #name
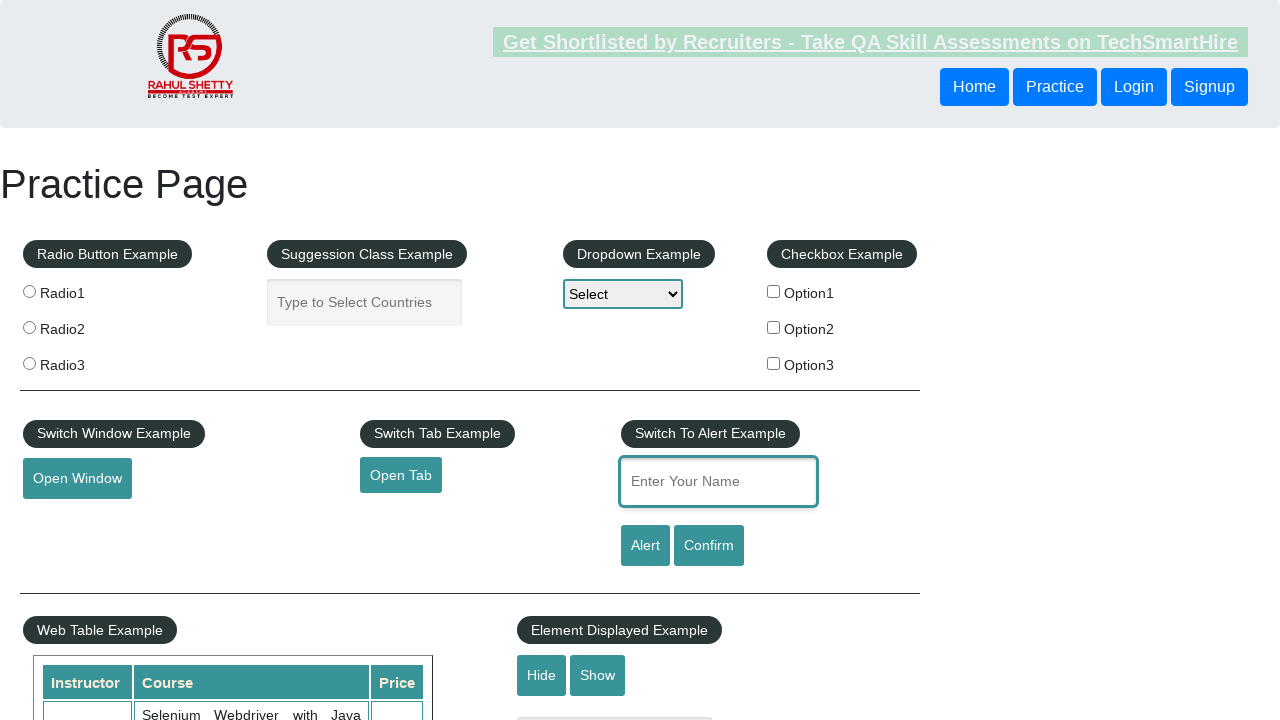

Filled name field with 'TestUser123' for dismiss dialog test on #name
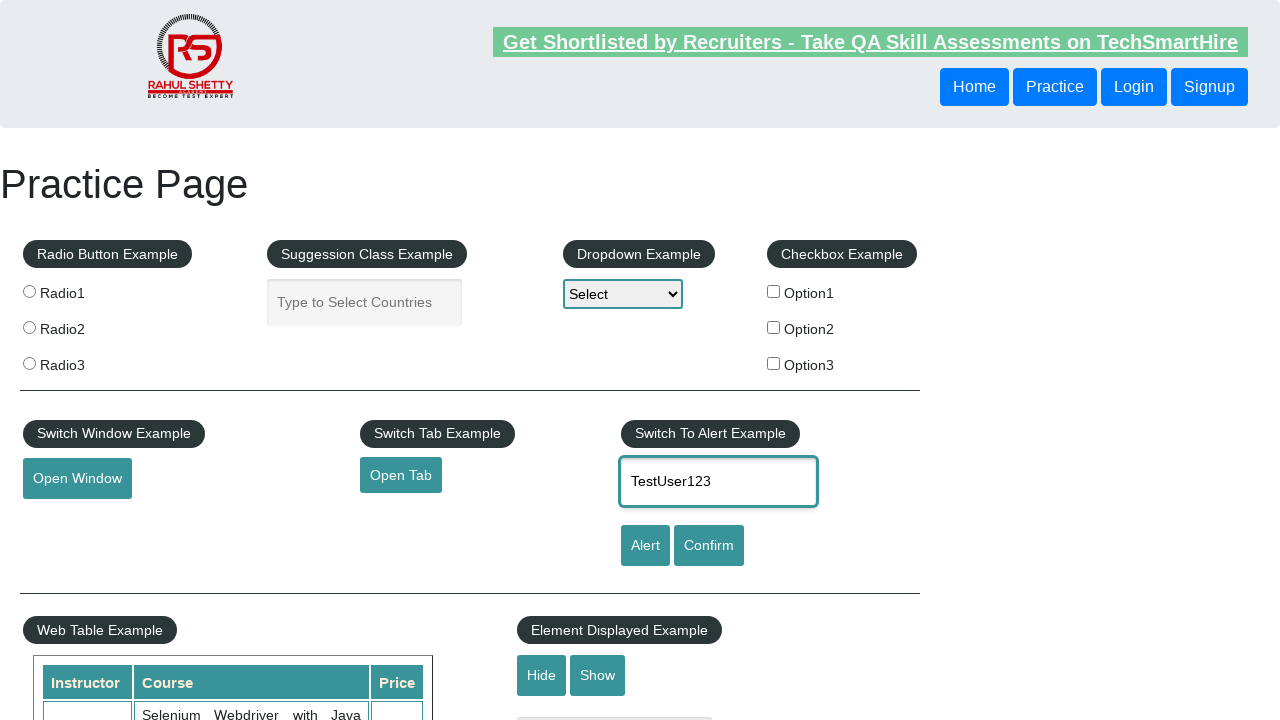

Set up dialog handler to dismiss confirm dialog
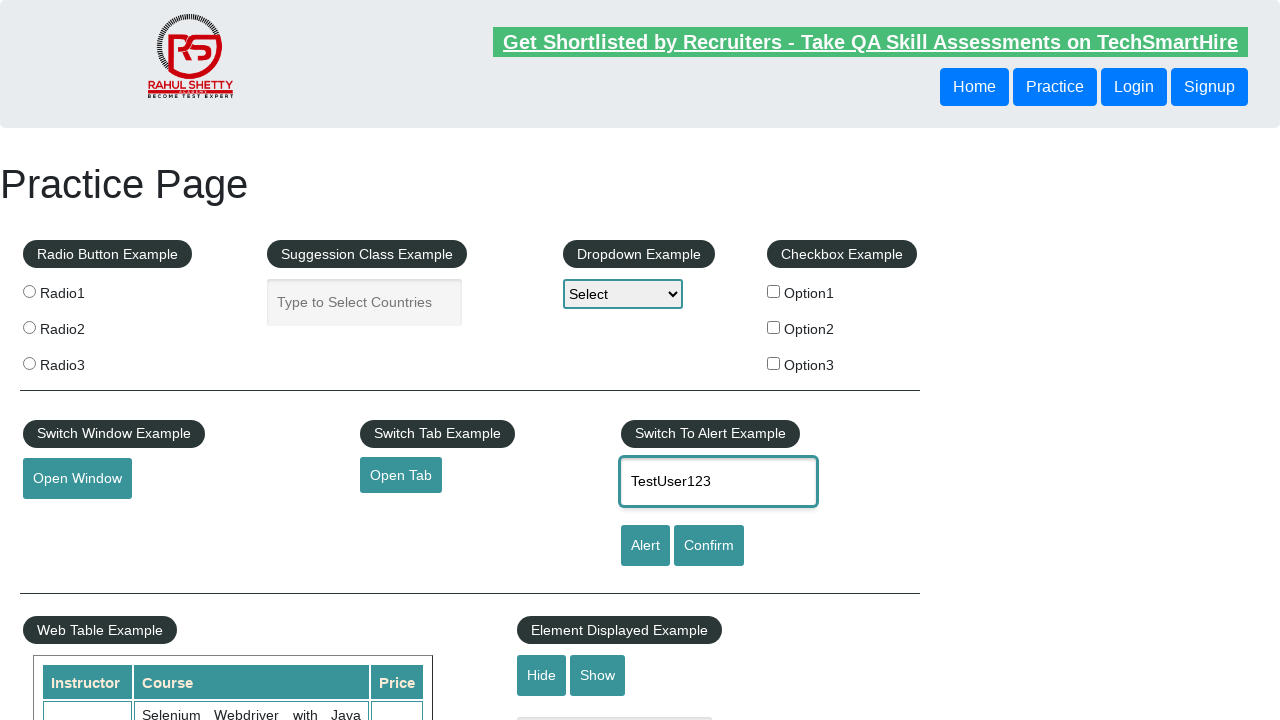

Clicked confirm button to trigger confirm dialog for dismissal at (709, 546) on #confirmbtn
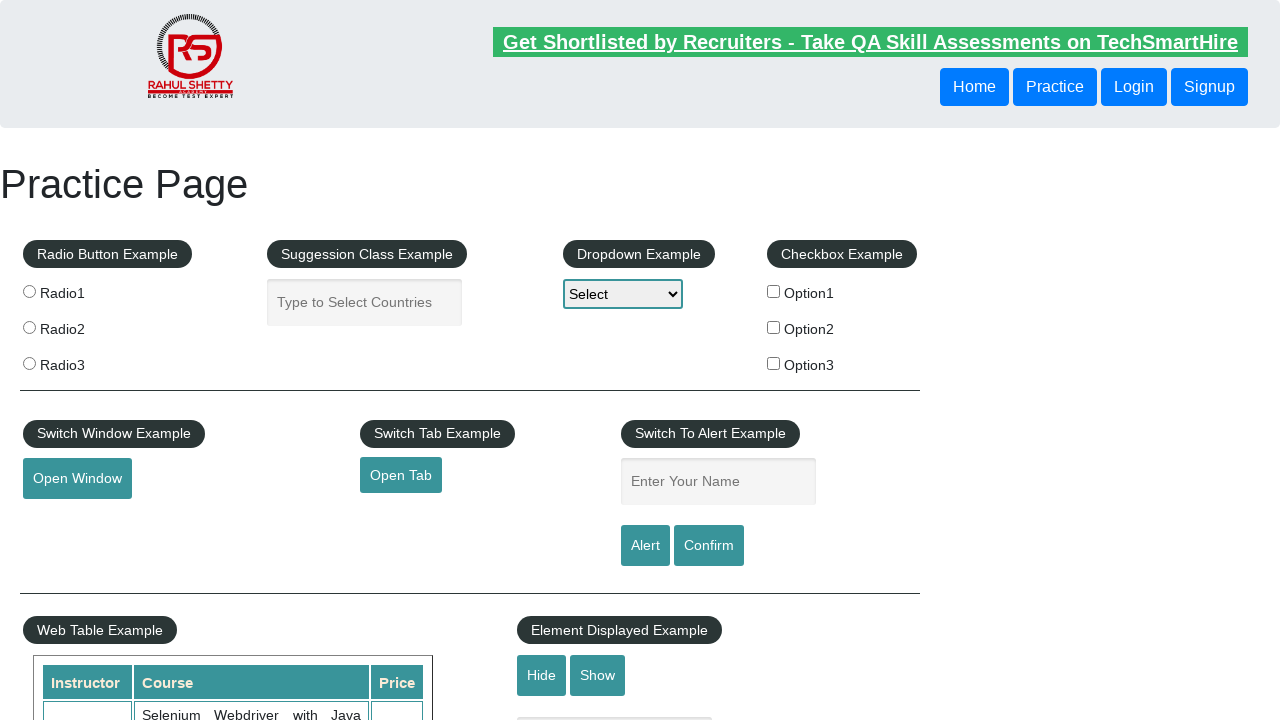

Waited 500ms for dismiss dialog processing
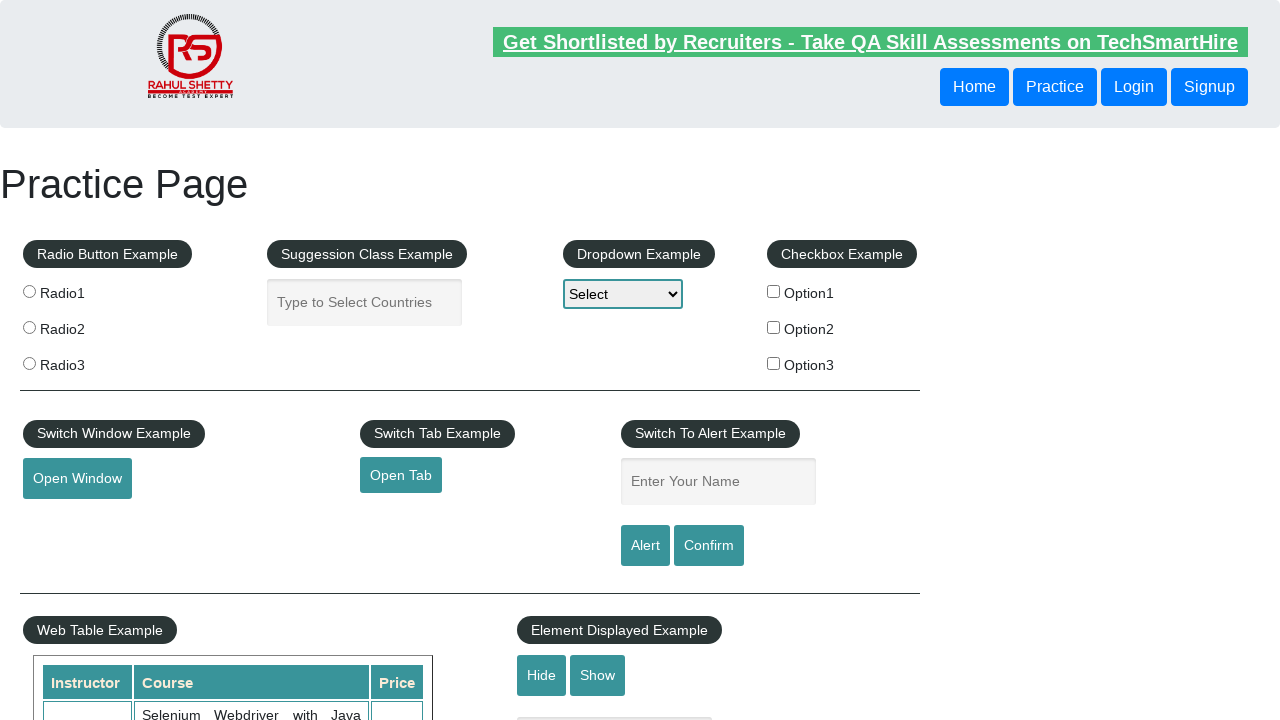

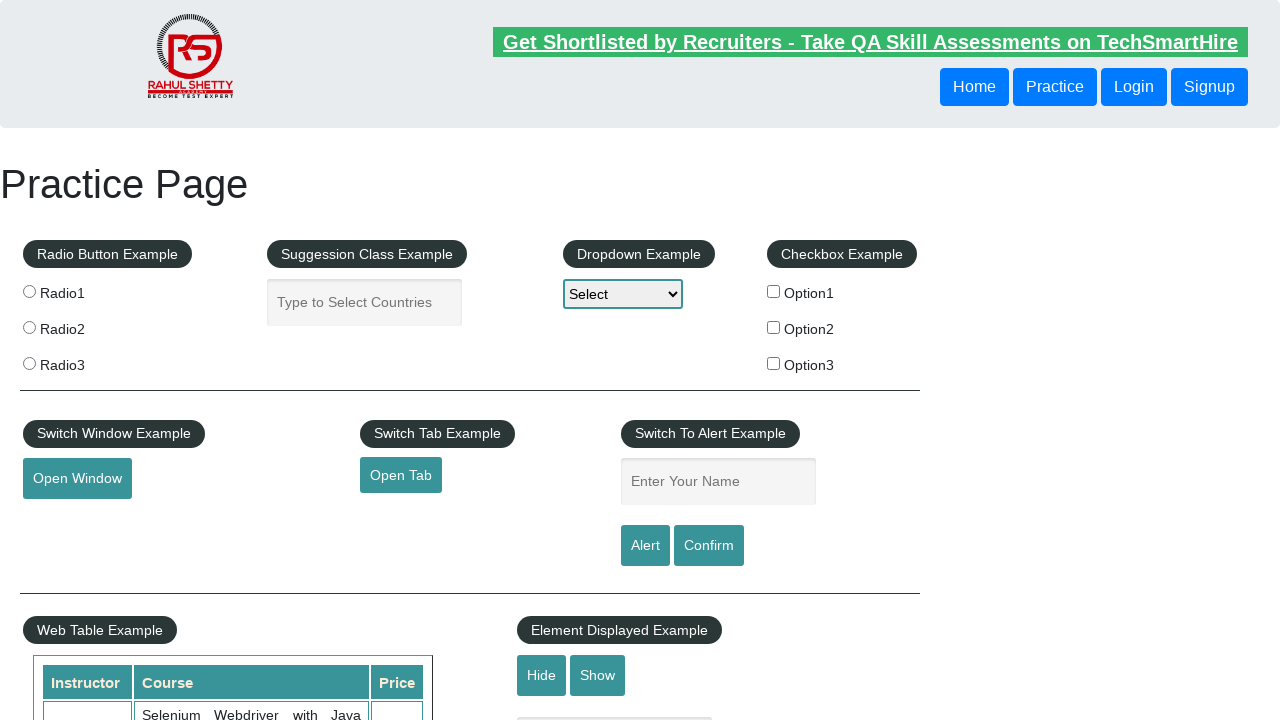